Tests the jQuery UI resizable widget by clicking the Resizable link, switching to the demo iframe, and resizing an element by dragging it

Starting URL: https://jqueryui.com/

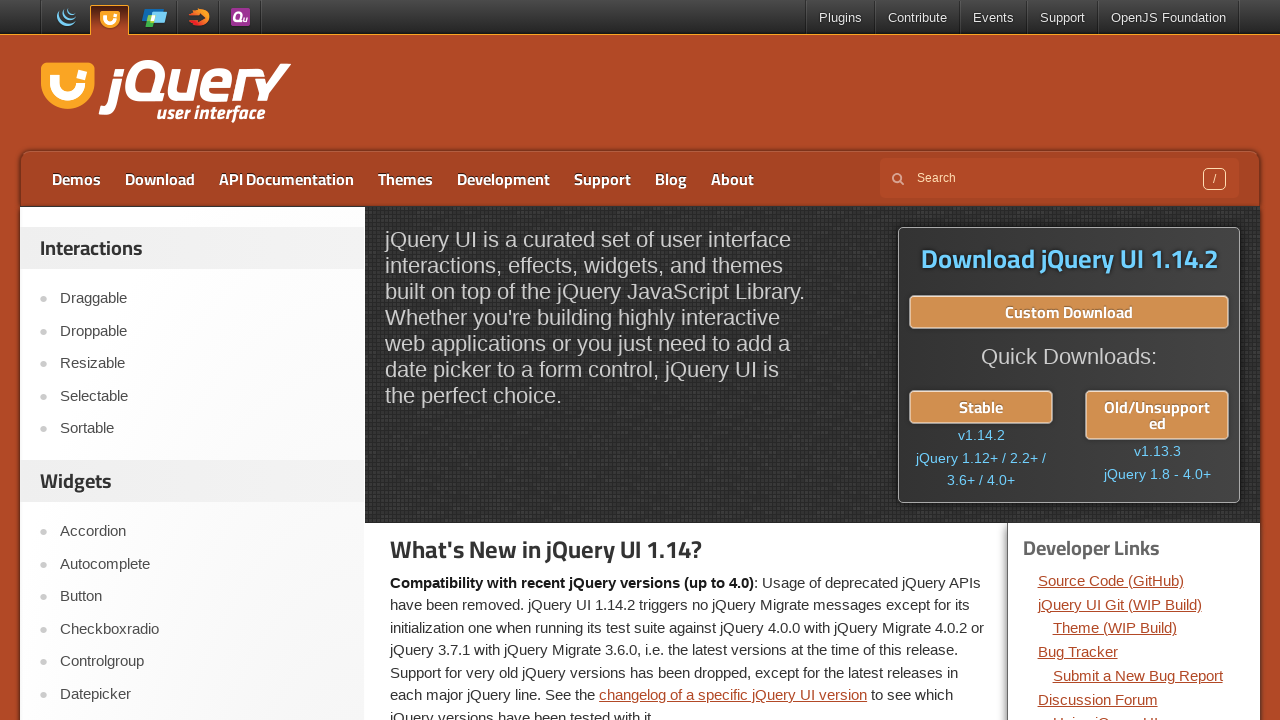

Clicked on the Resizable link at (202, 364) on a:text('Resizable')
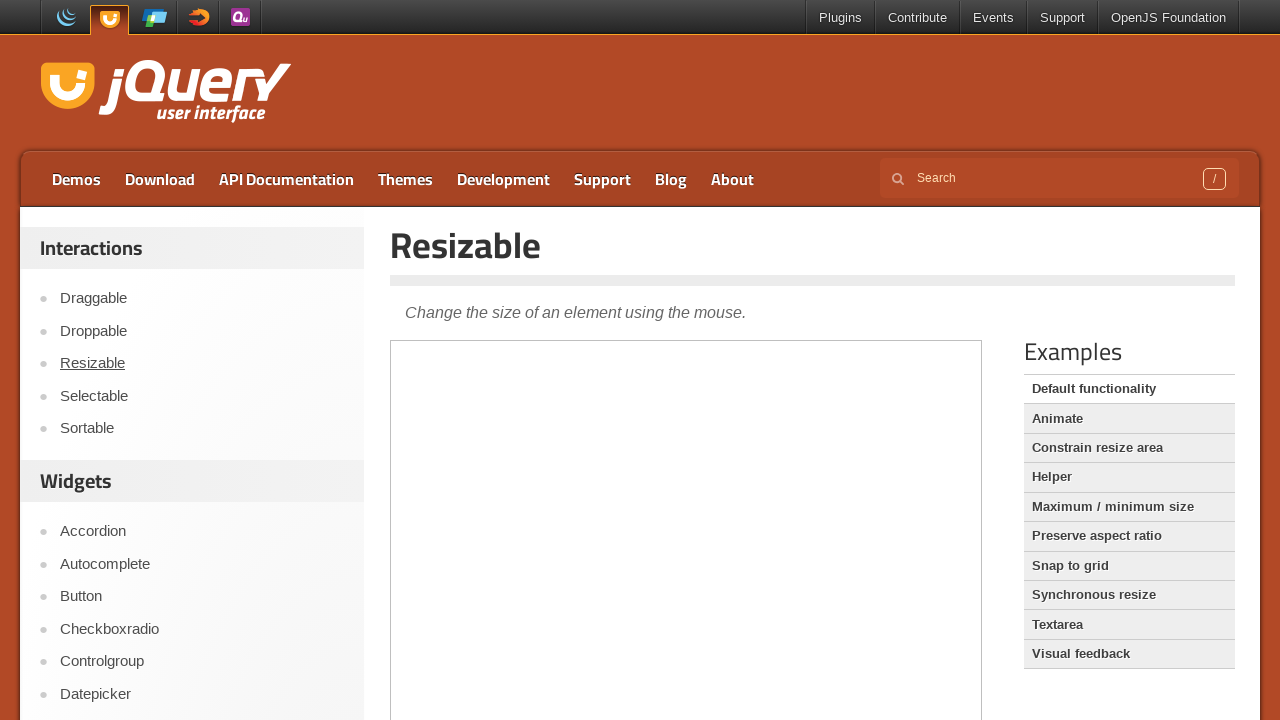

Waited for page to load
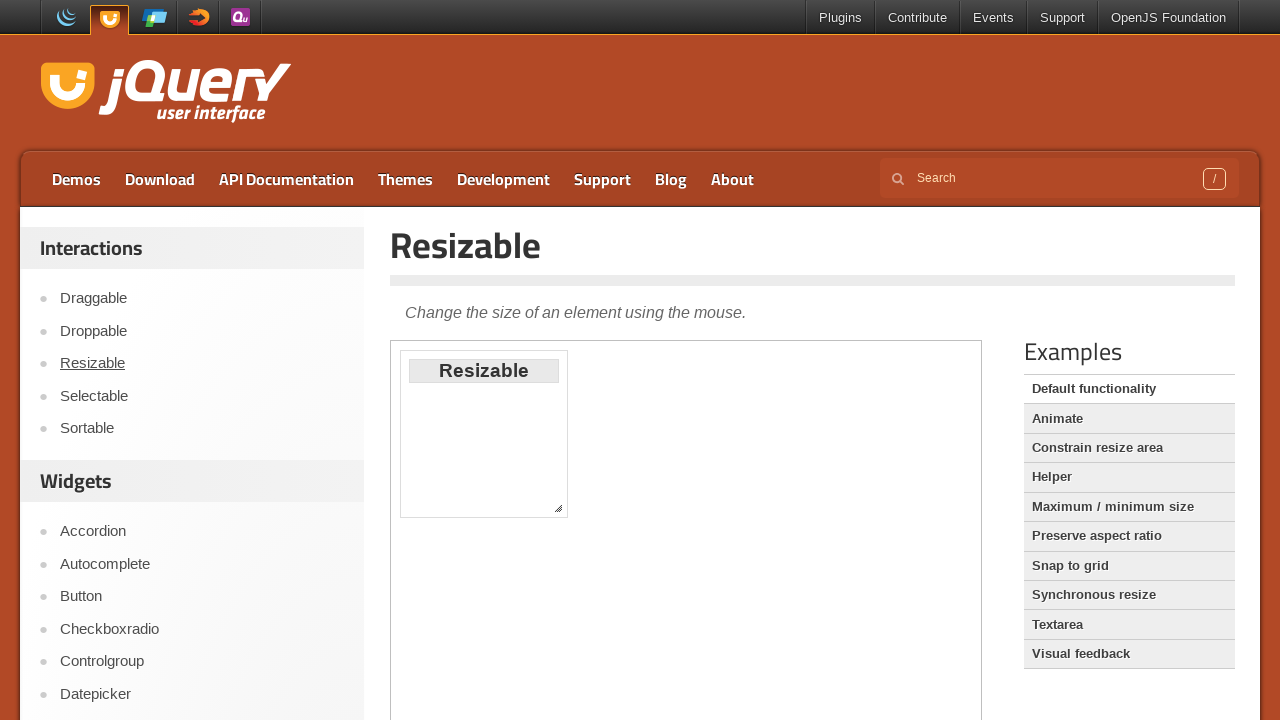

Located the demo iframe
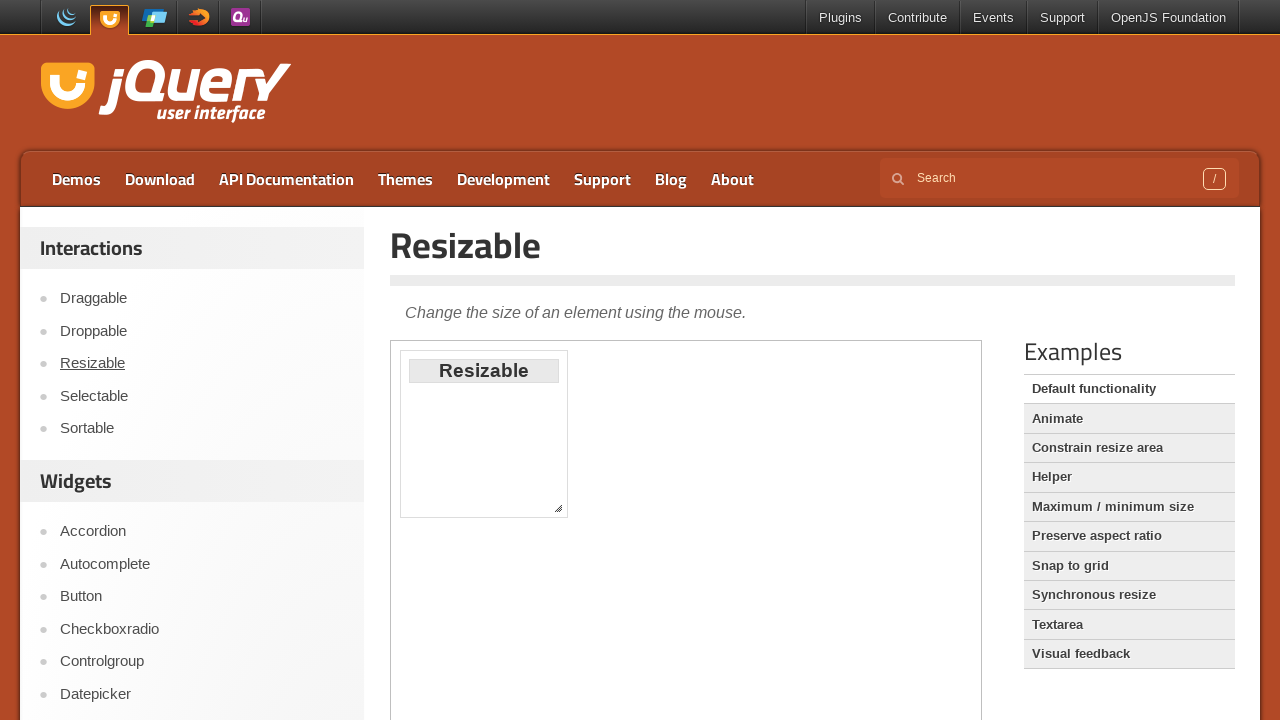

Located the resizable element
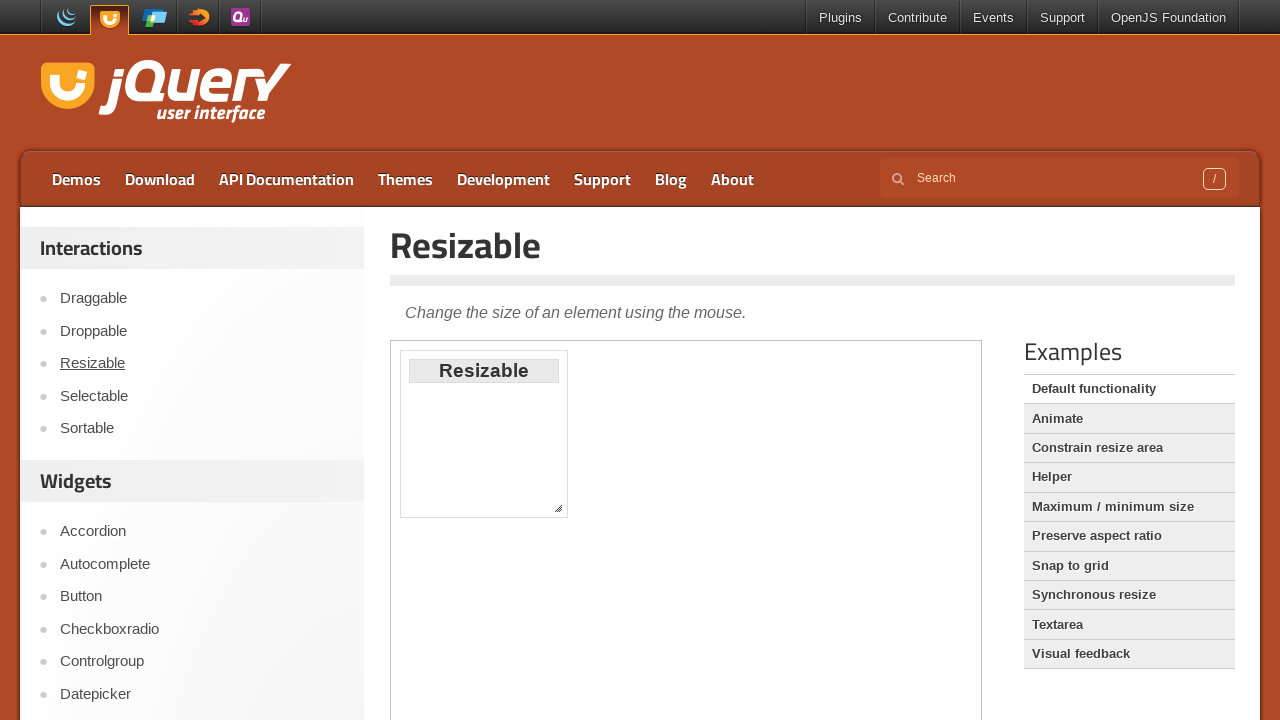

Retrieved bounding box of resizable element
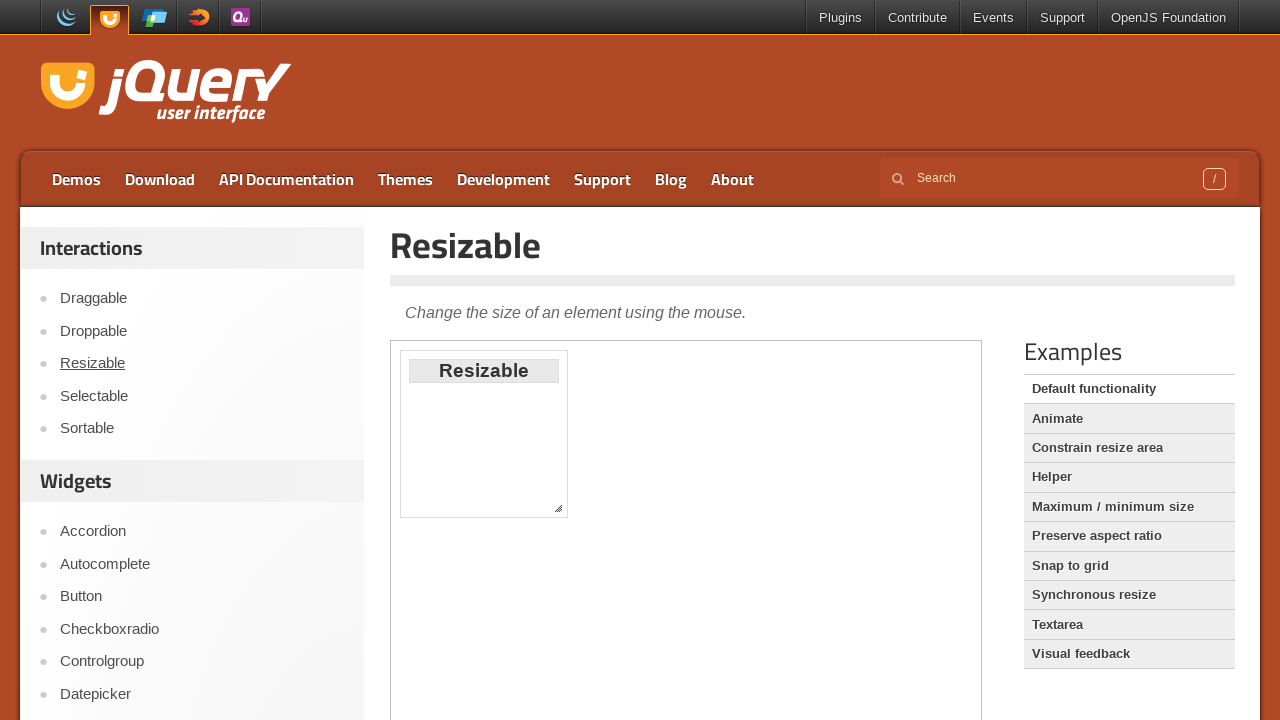

Moved mouse to bottom-right resize handle at (563, 513)
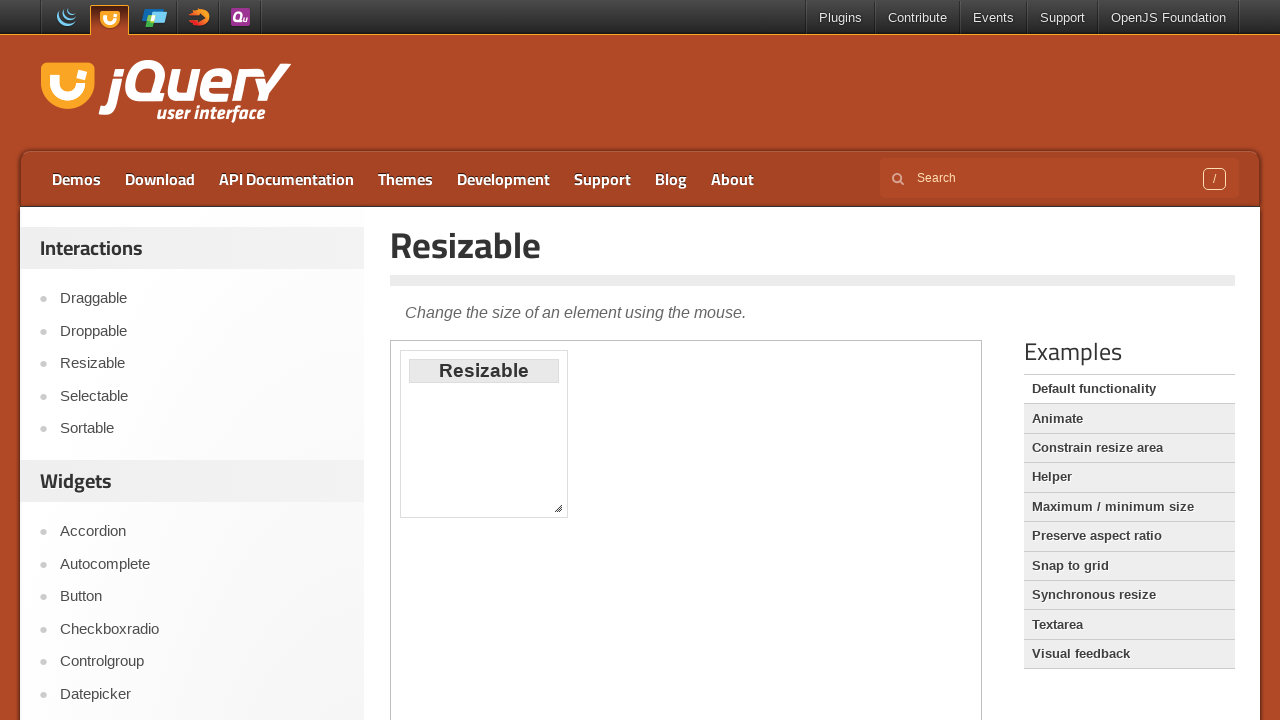

Pressed mouse button down on resize handle at (563, 513)
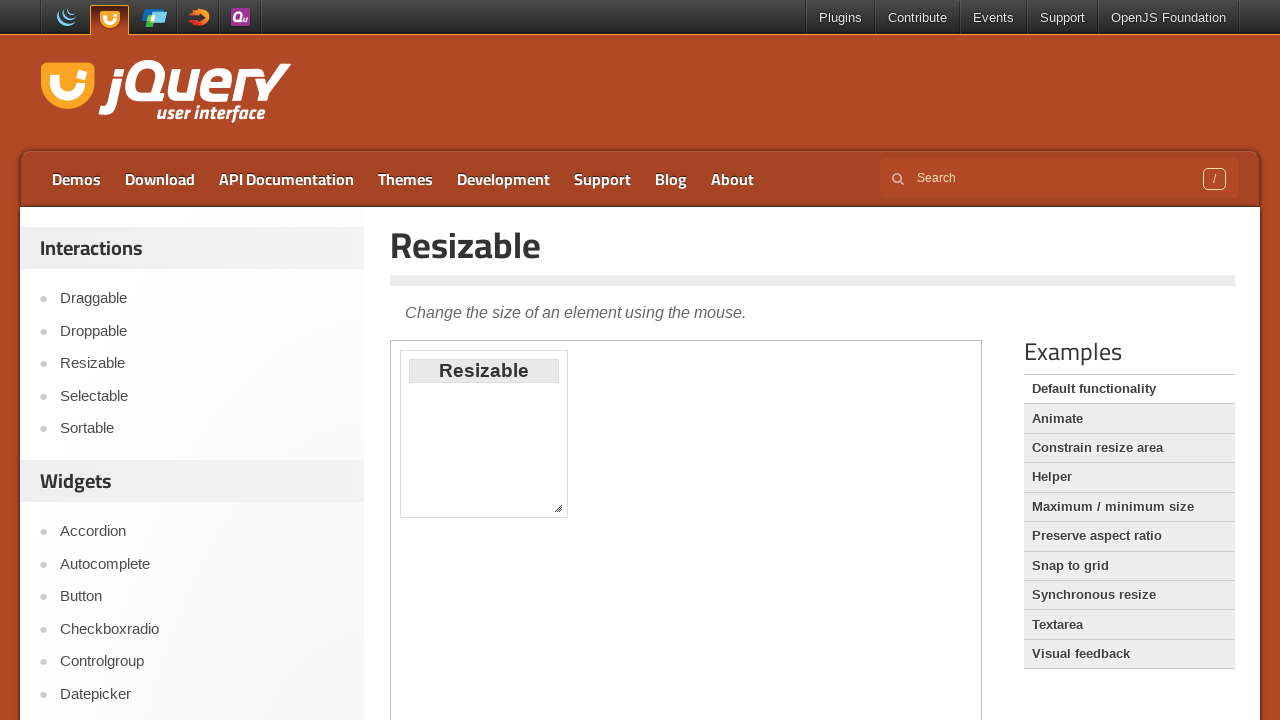

Dragged resize handle to expand element at (863, 713)
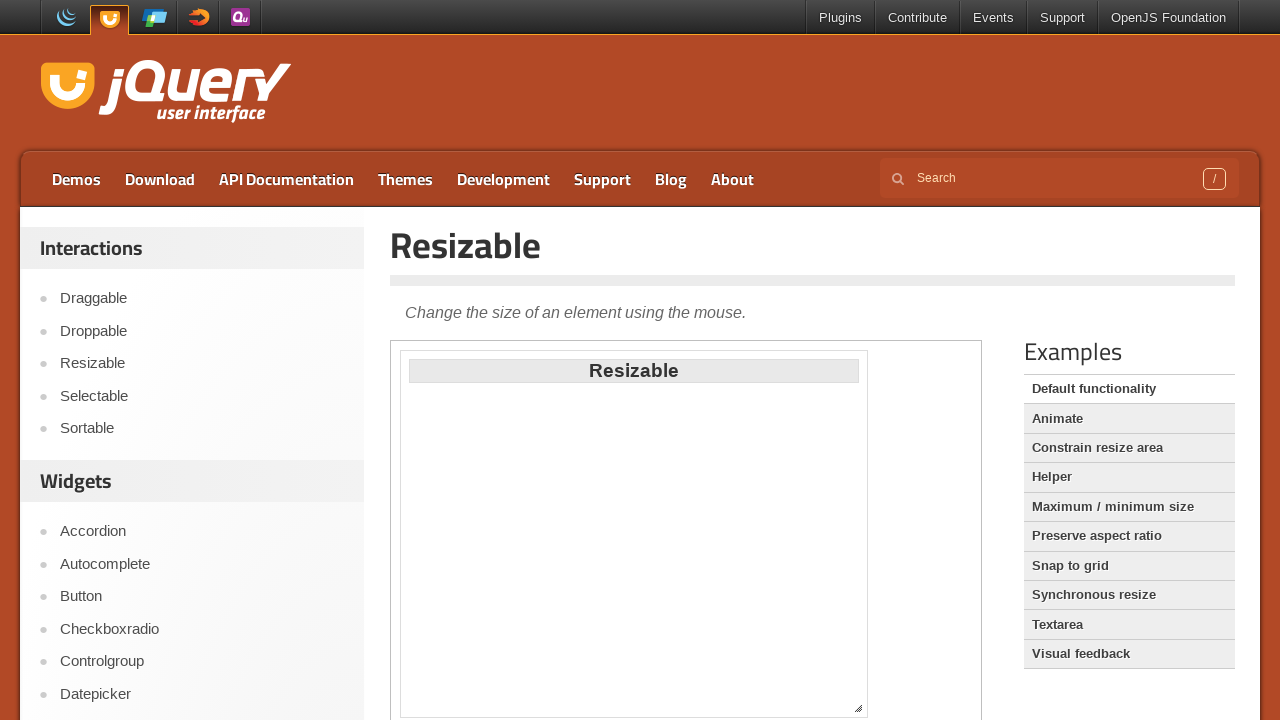

Released mouse button to complete resize at (863, 713)
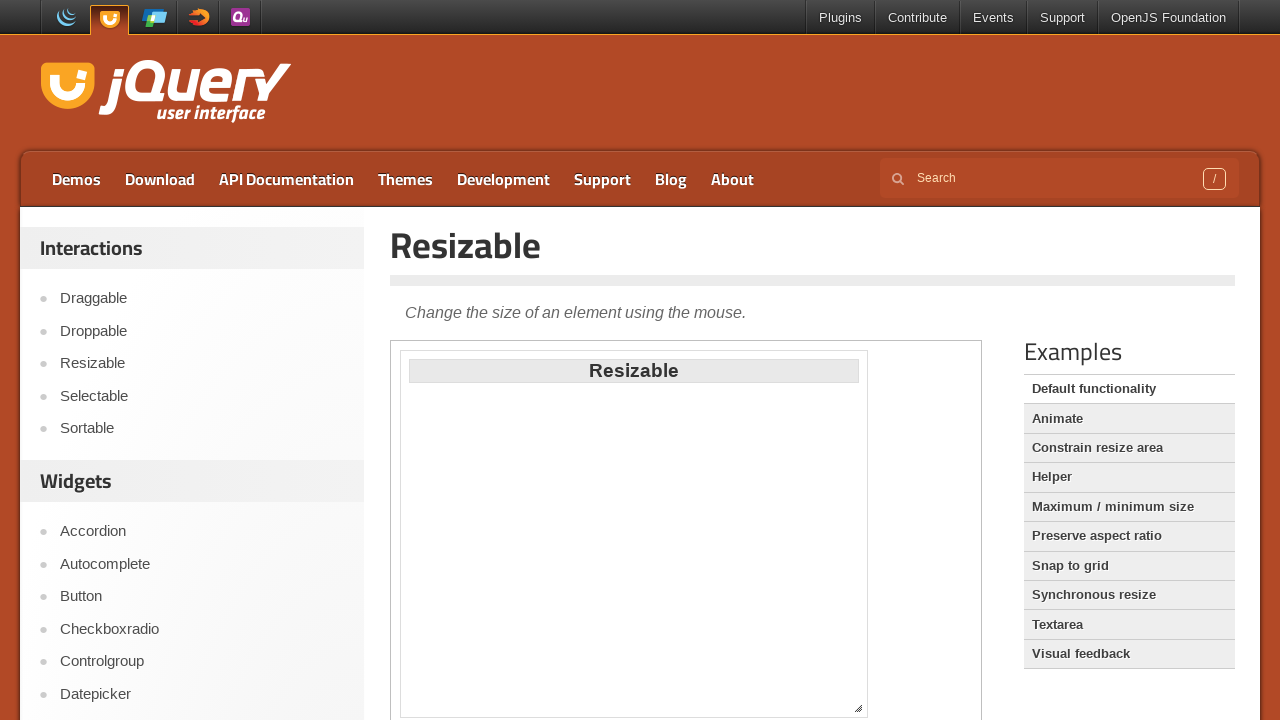

Waited for resize animation to complete
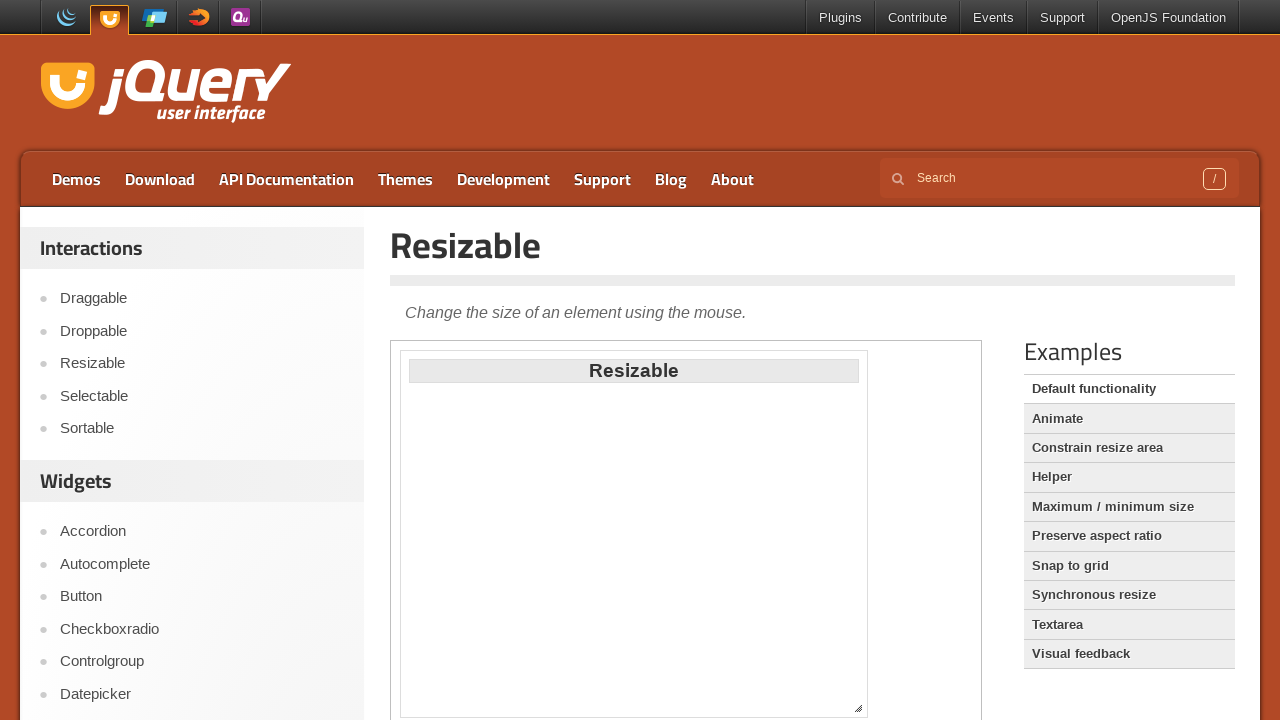

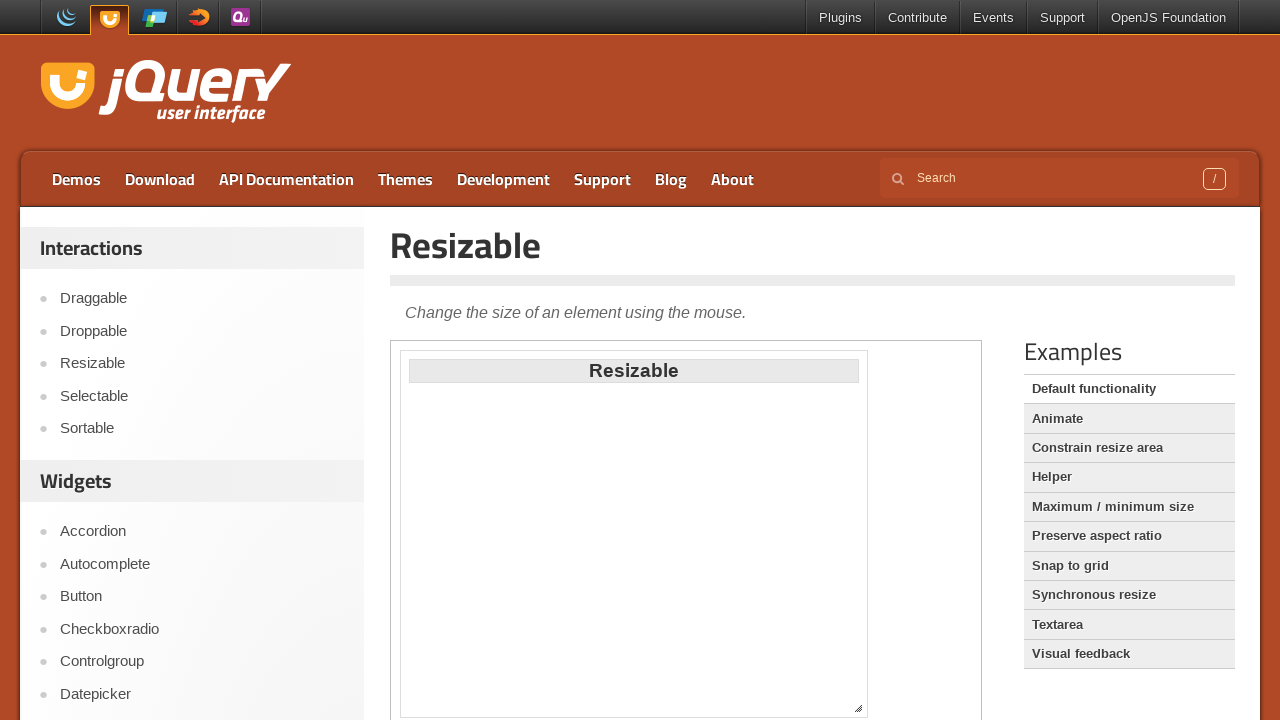